Tests a web form by entering text into a text box and submitting the form, then verifies the success message is displayed

Starting URL: https://www.selenium.dev/selenium/web/web-form.html

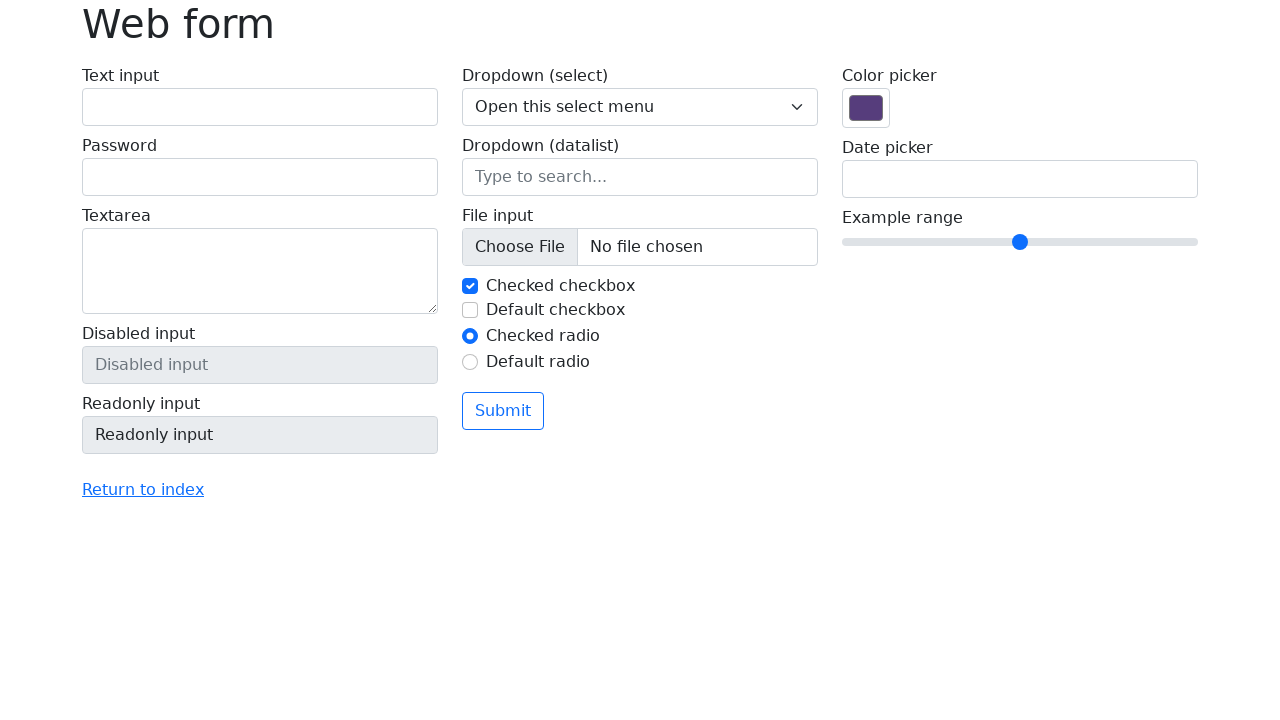

Filled text box with 'Selenium' on input[name='my-text']
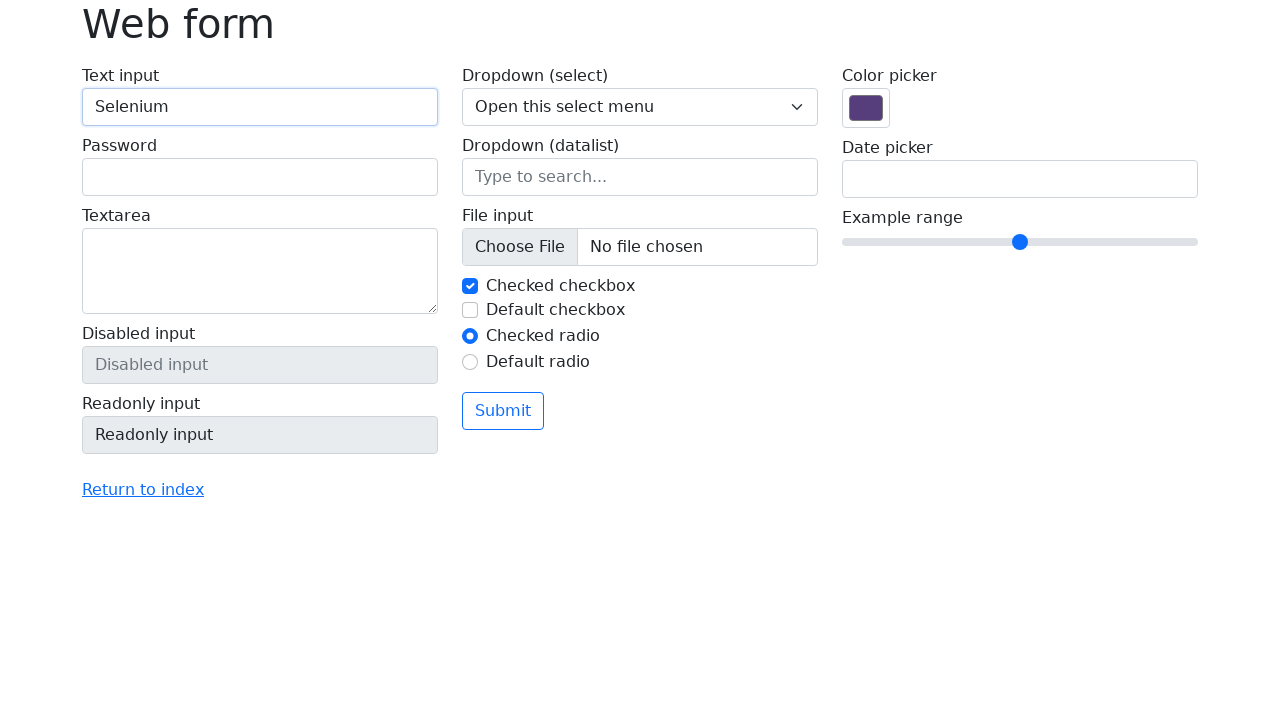

Clicked the submit button at (503, 411) on button
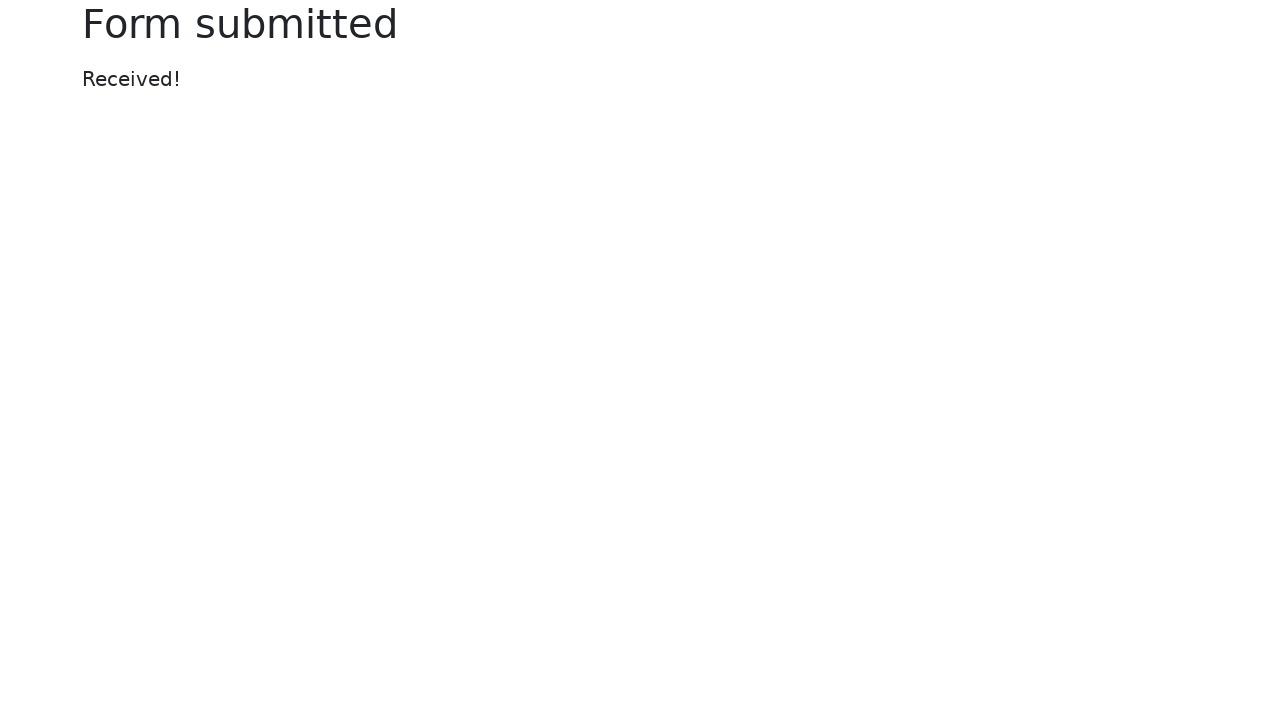

Success message appeared
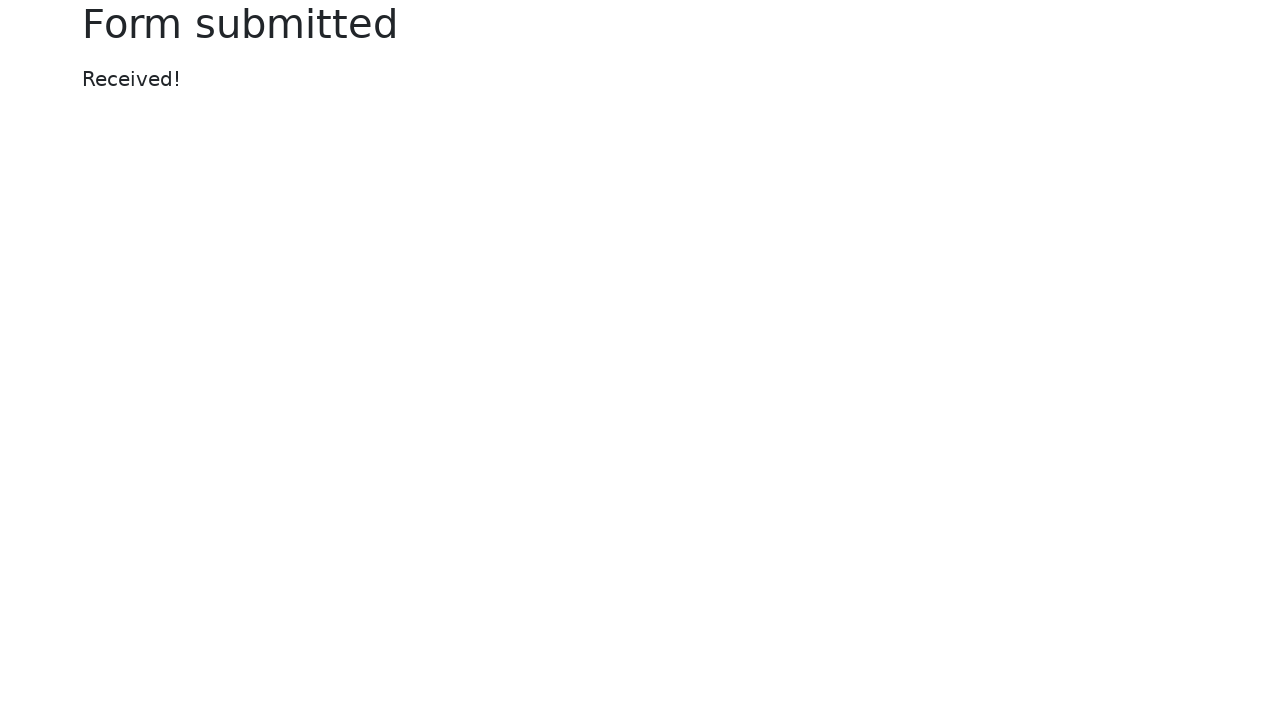

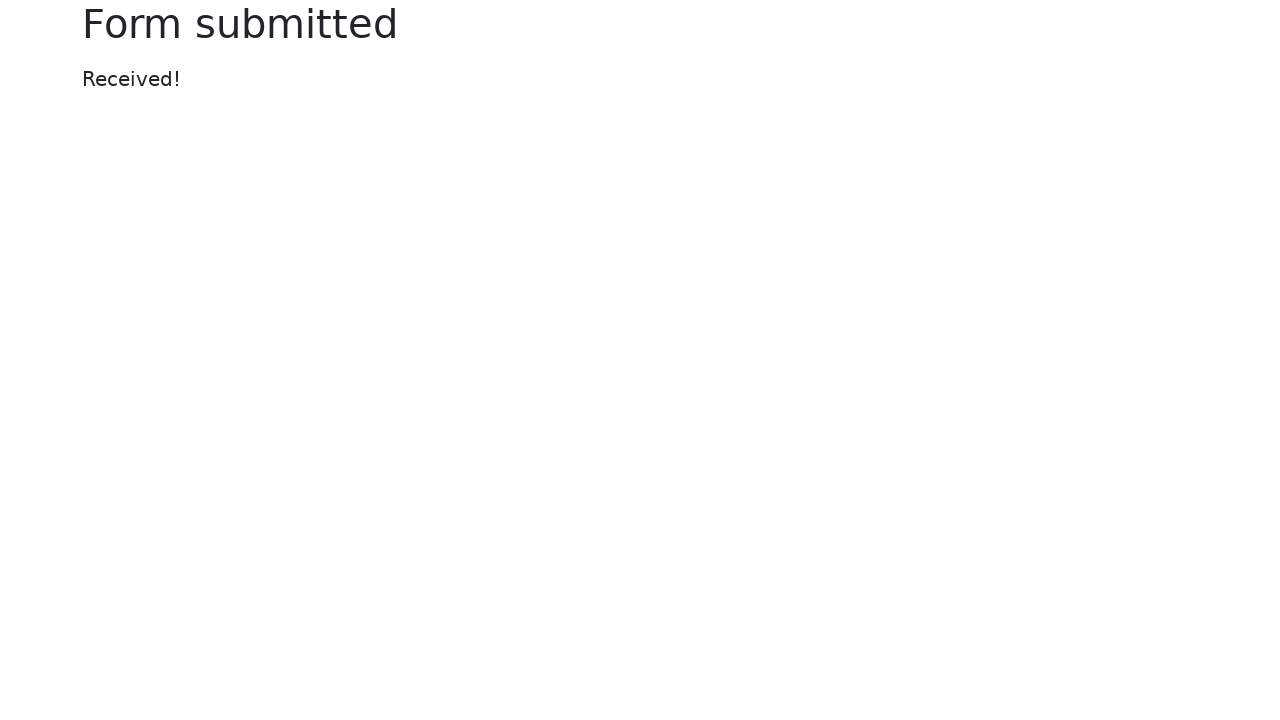